Opens the Add/Remove Elements page by clicking on the link from the main page

Starting URL: https://the-internet.herokuapp.com/

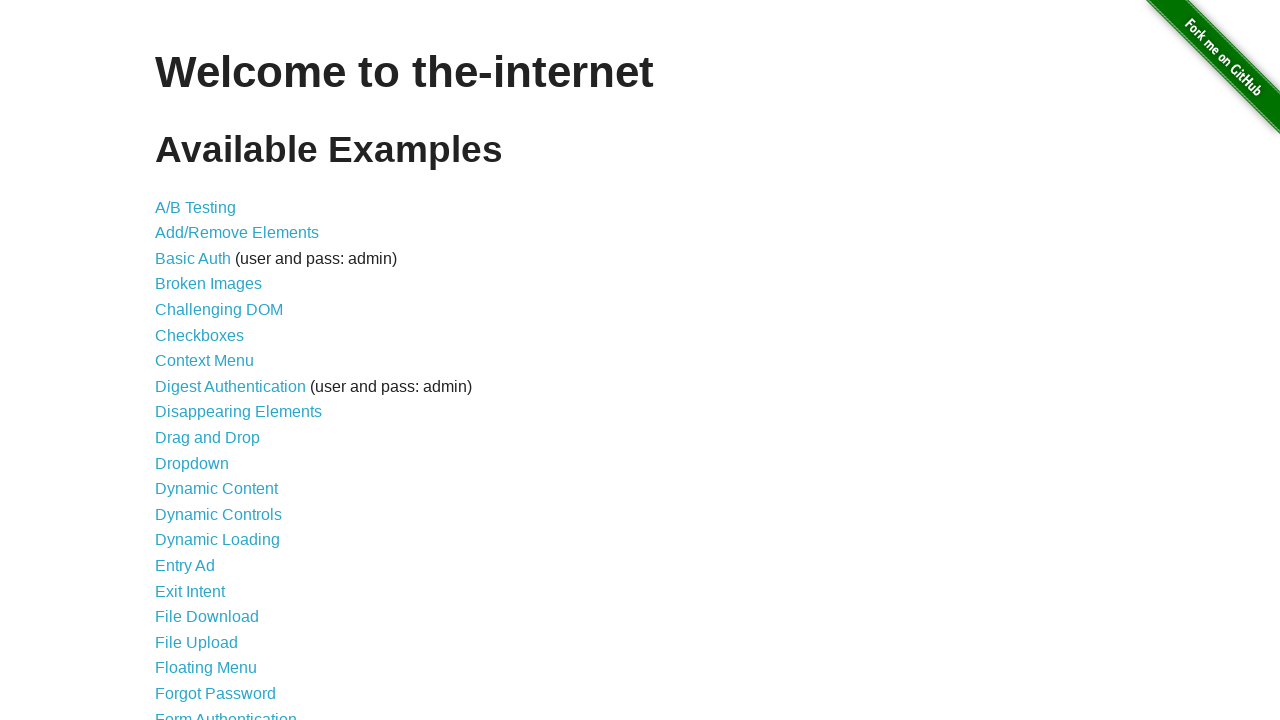

Clicked on the Add/Remove Elements link from the main page at (237, 233) on #content > ul > li:nth-child(2) > a
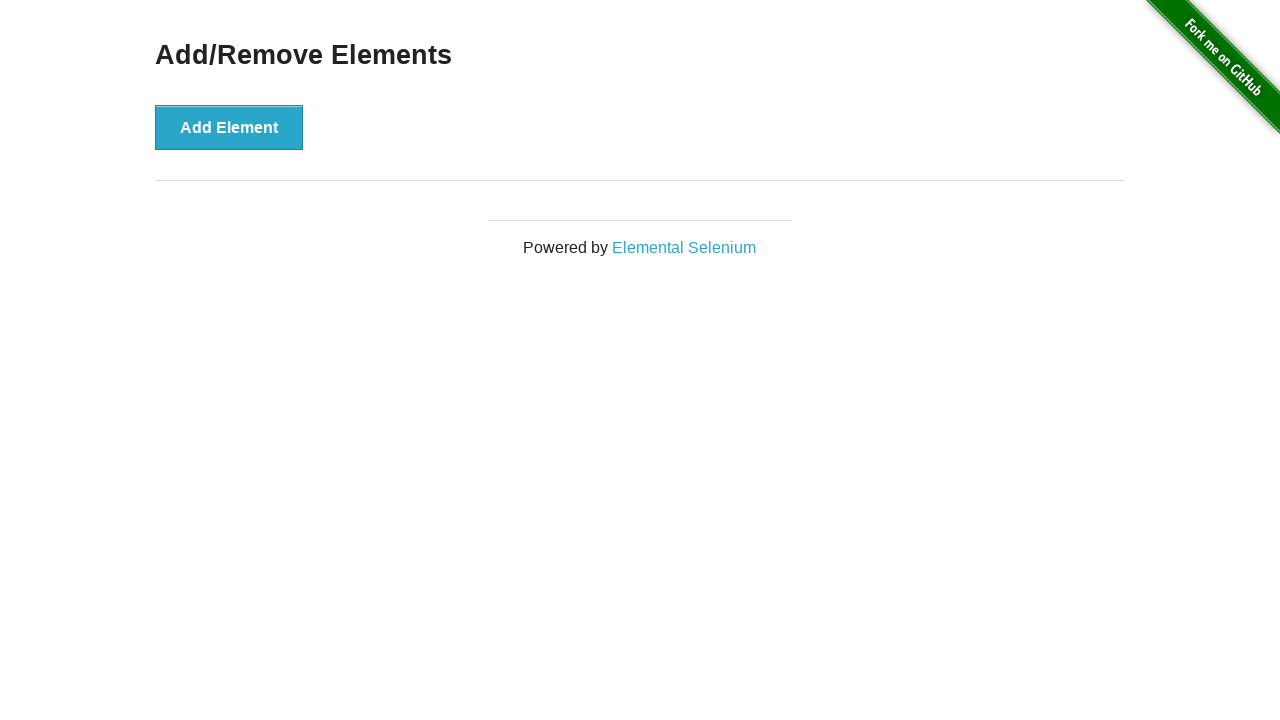

Add/Remove Elements page loaded successfully
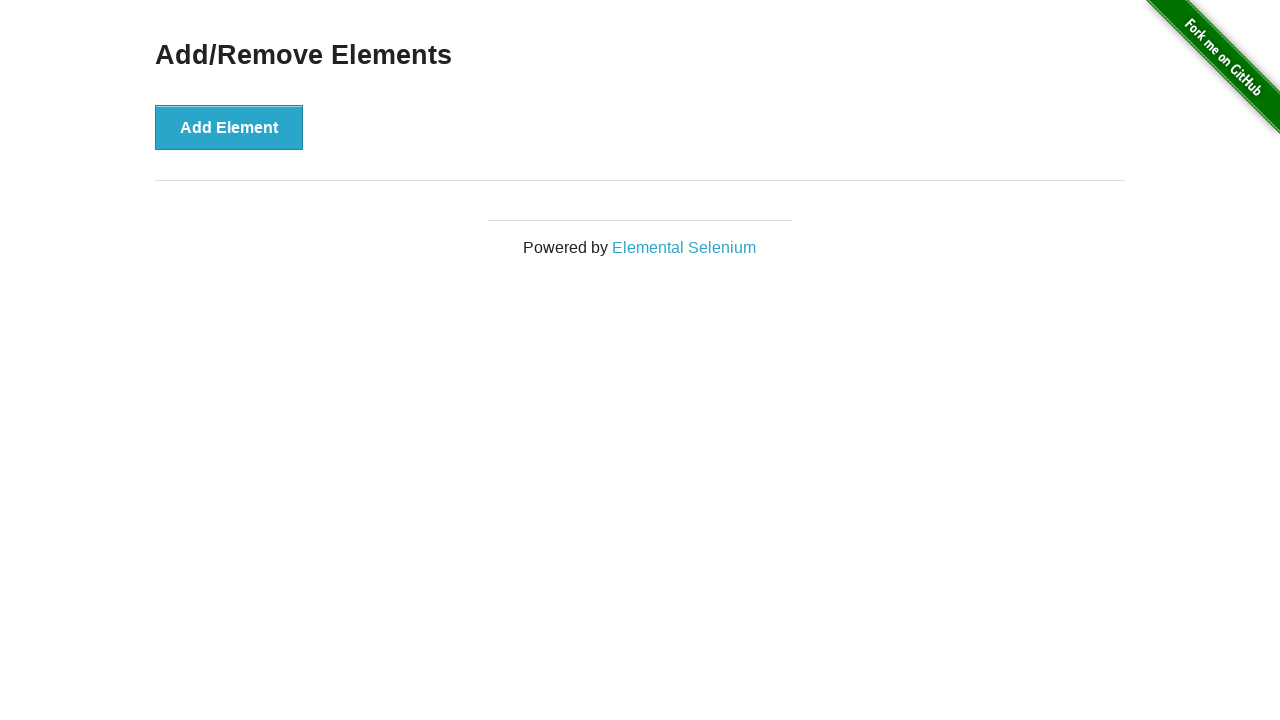

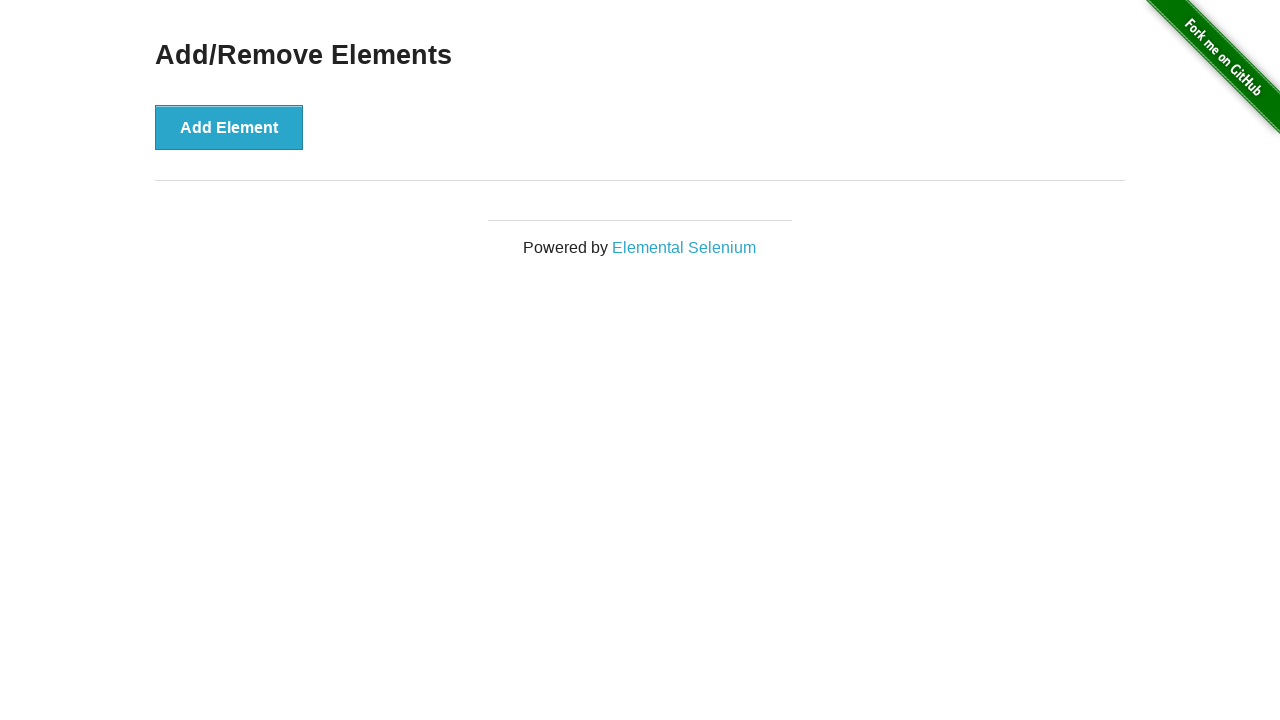